Tests drag and drop functionality on jQuery UI demo page by dragging an element to a drop zone and then dragging by offset

Starting URL: https://jqueryui.com/droppable/

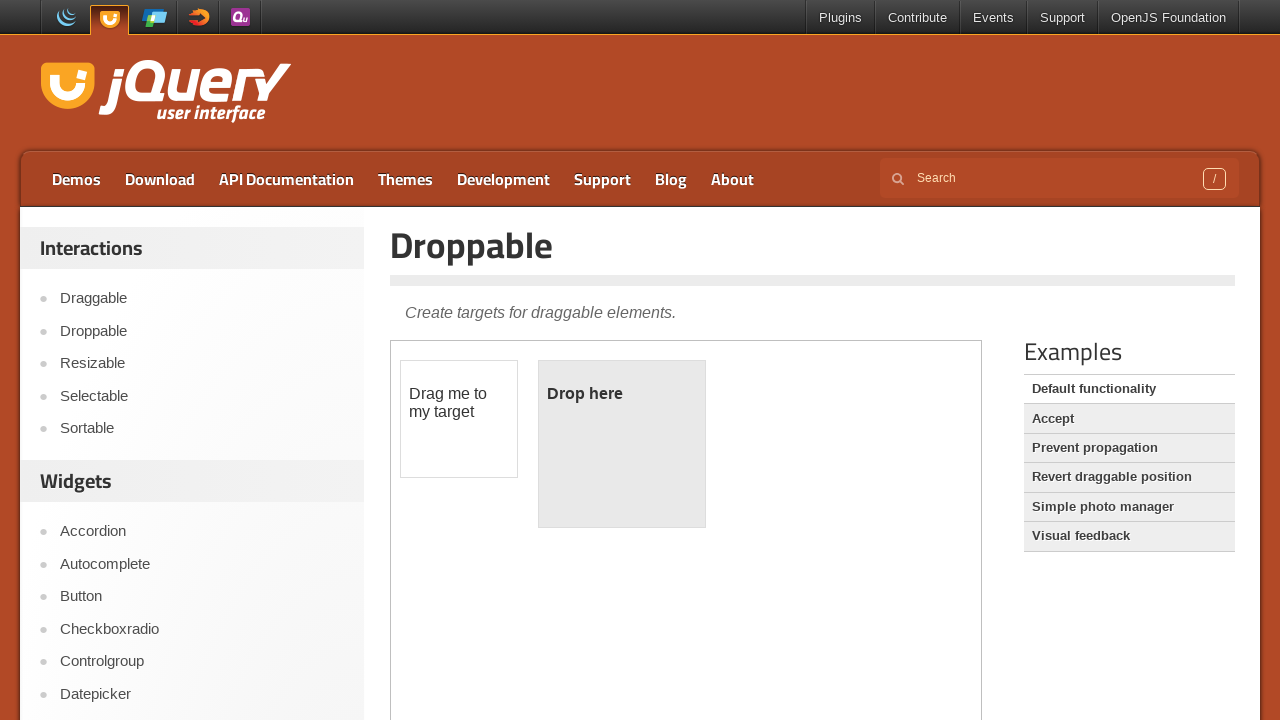

Located the demo iframe
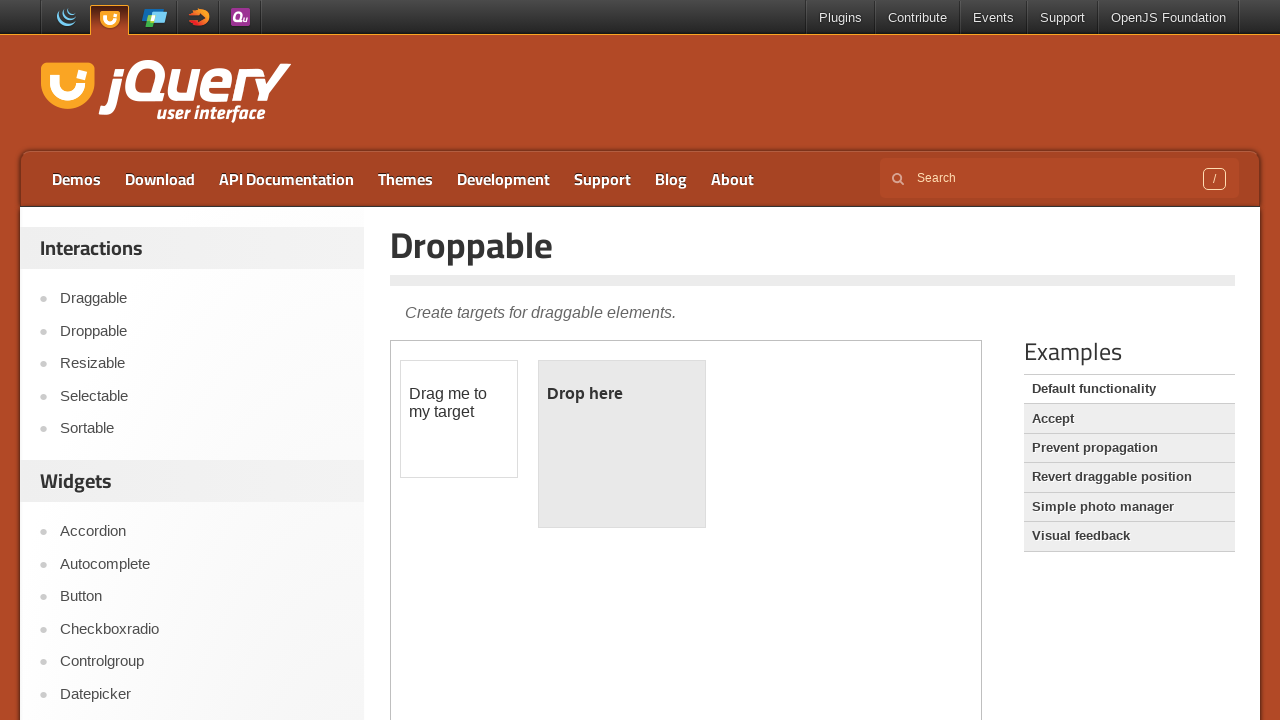

Located the draggable element
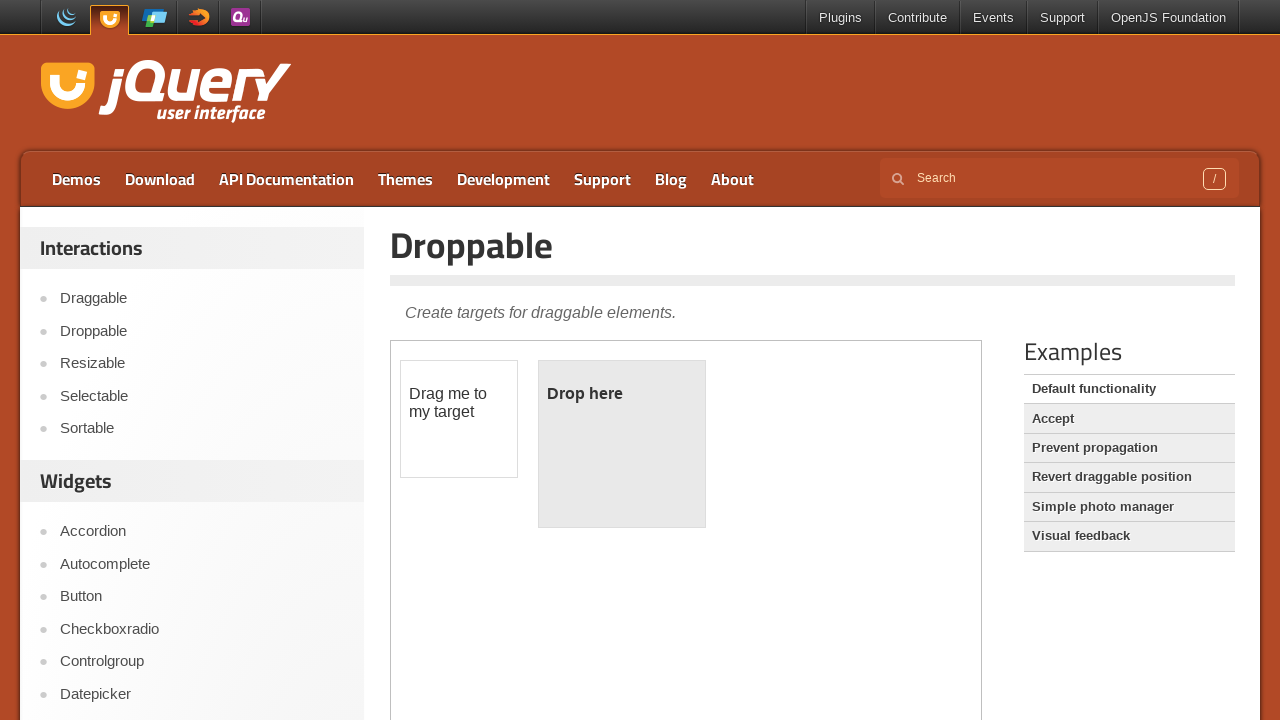

Located the droppable element
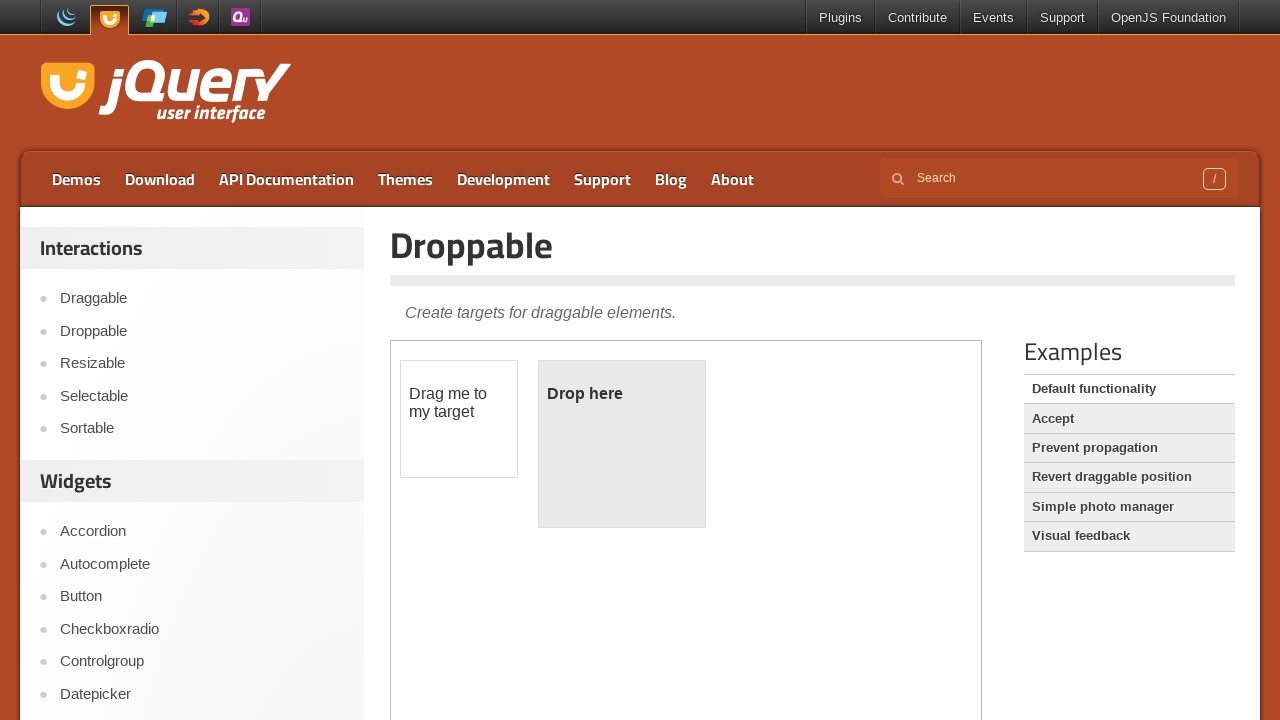

Dragged the draggable element to the droppable zone at (622, 444)
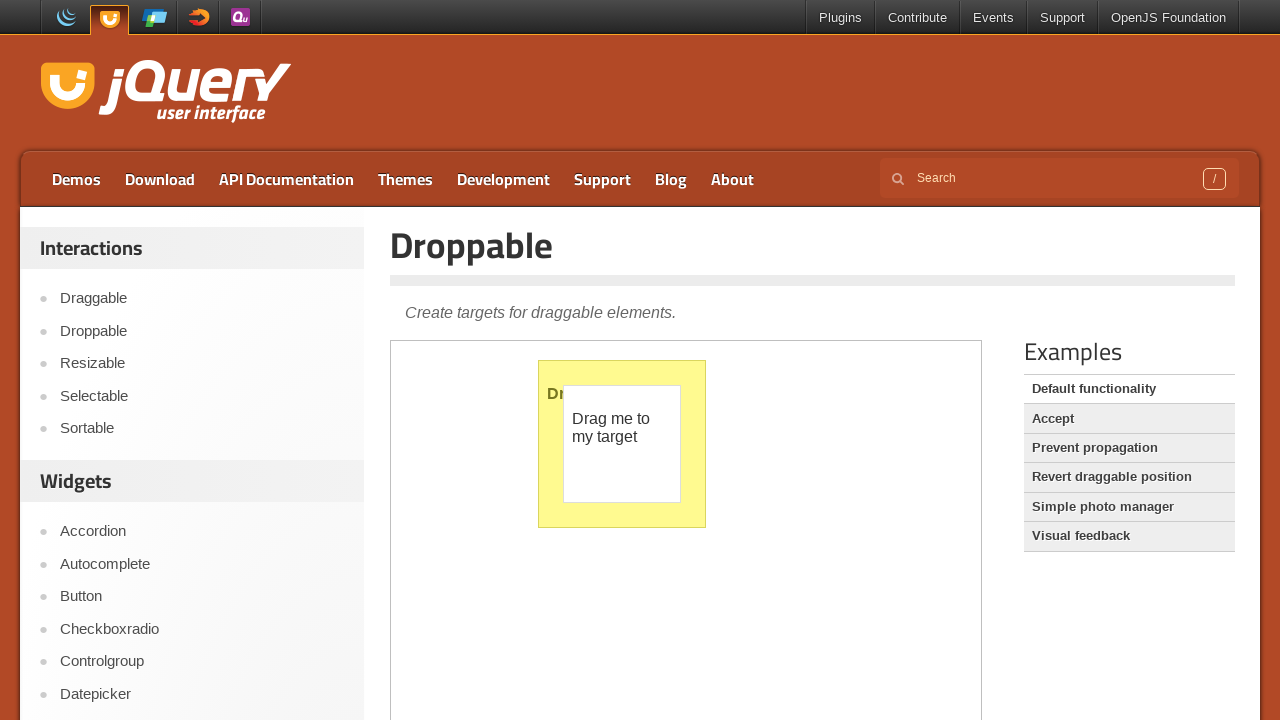

Waited for drag and drop action to complete
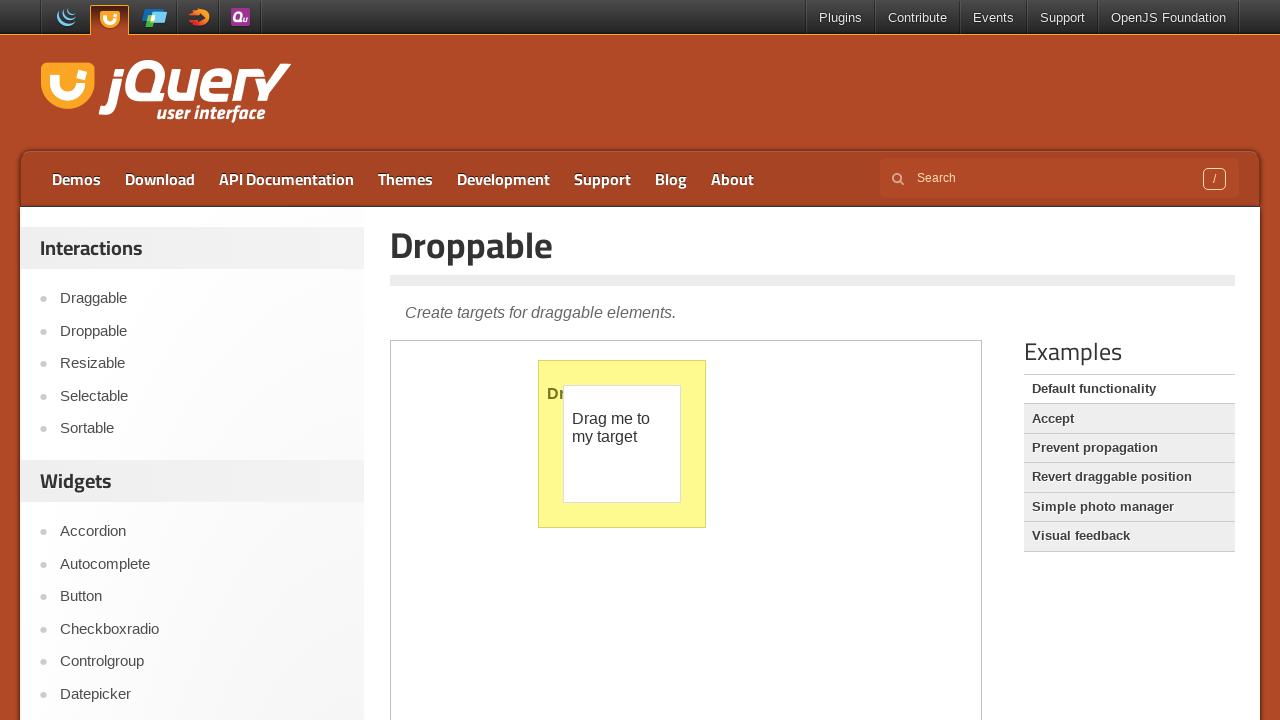

Retrieved bounding box of draggable element
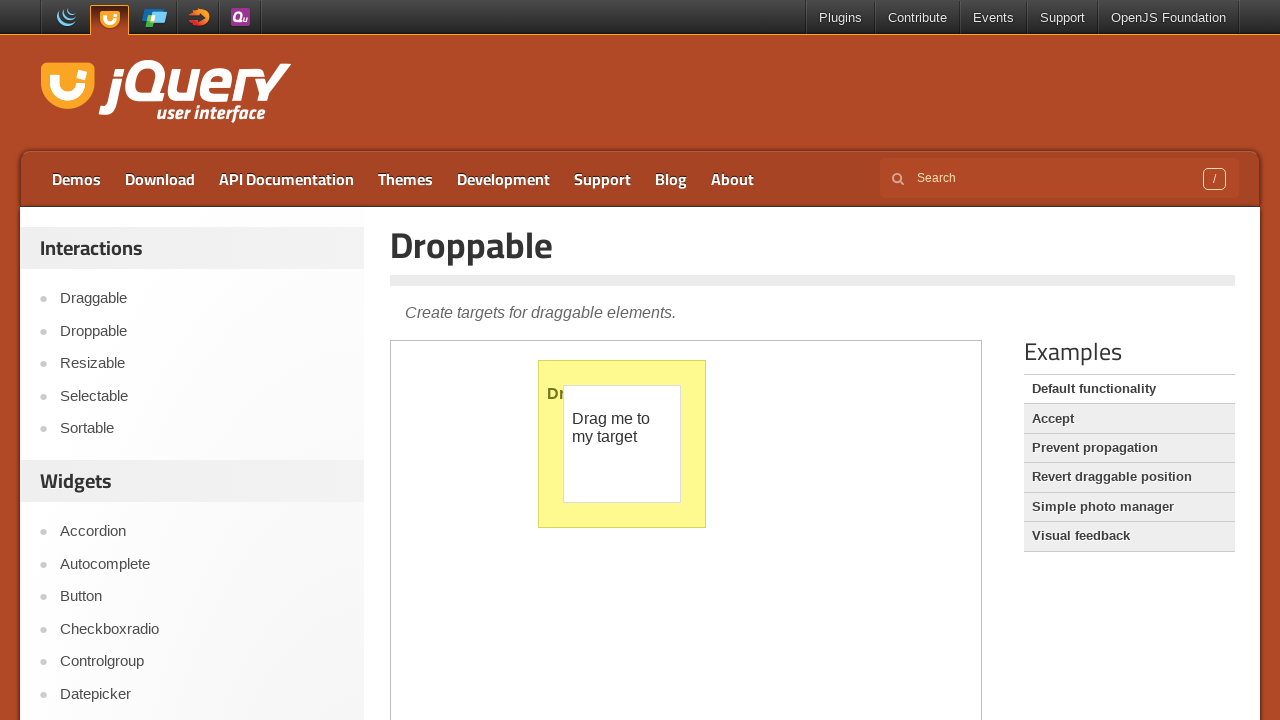

Moved mouse to center of draggable element at (622, 444)
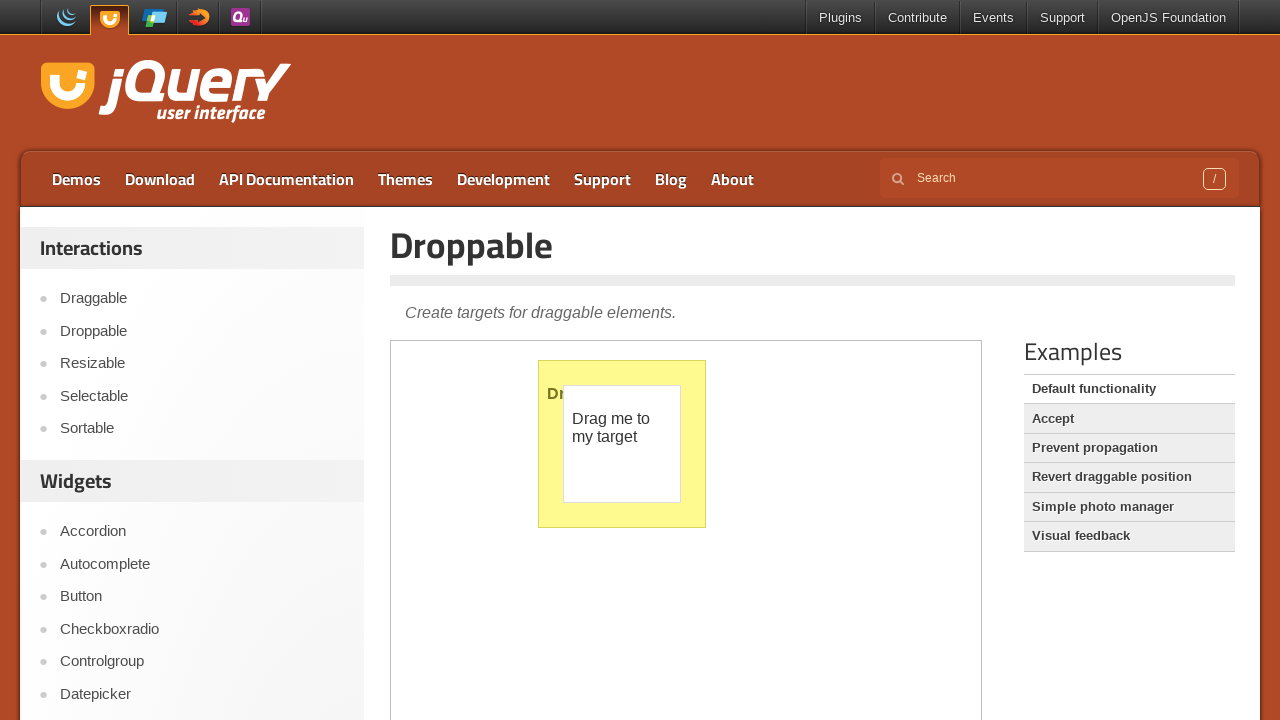

Pressed mouse button down on draggable element at (622, 444)
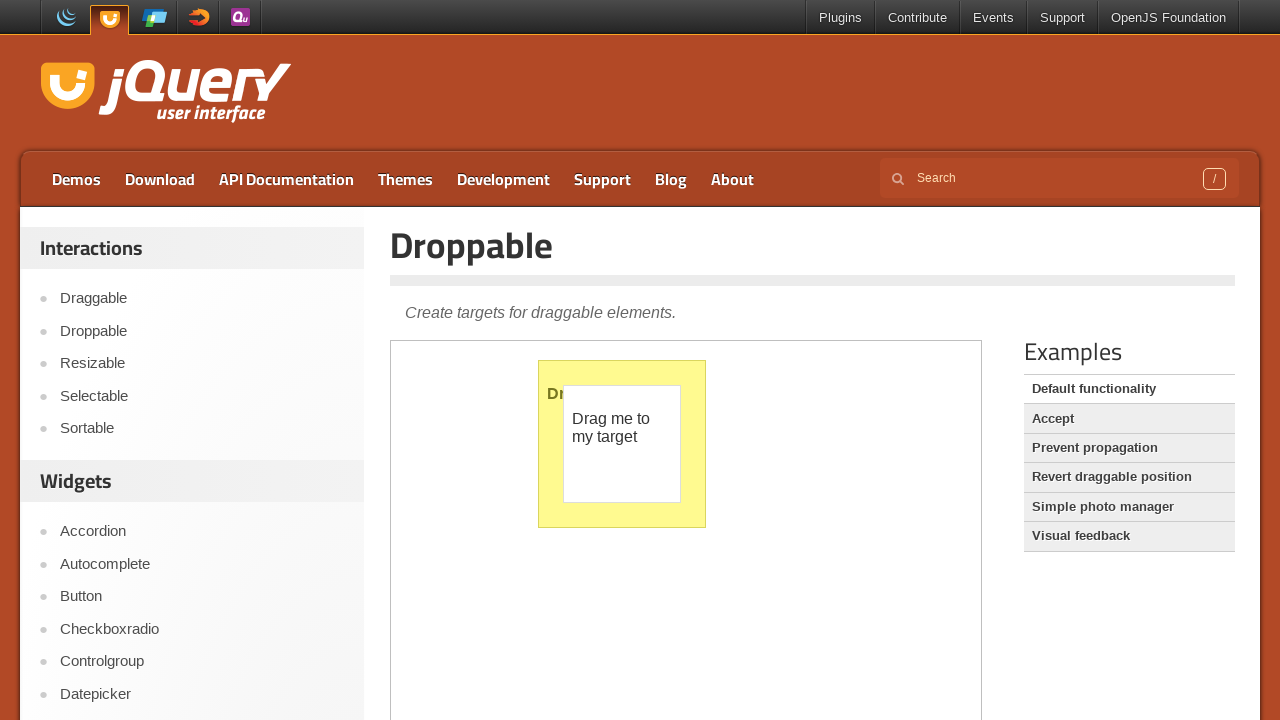

Dragged element by offset (60, 80) pixels at (682, 524)
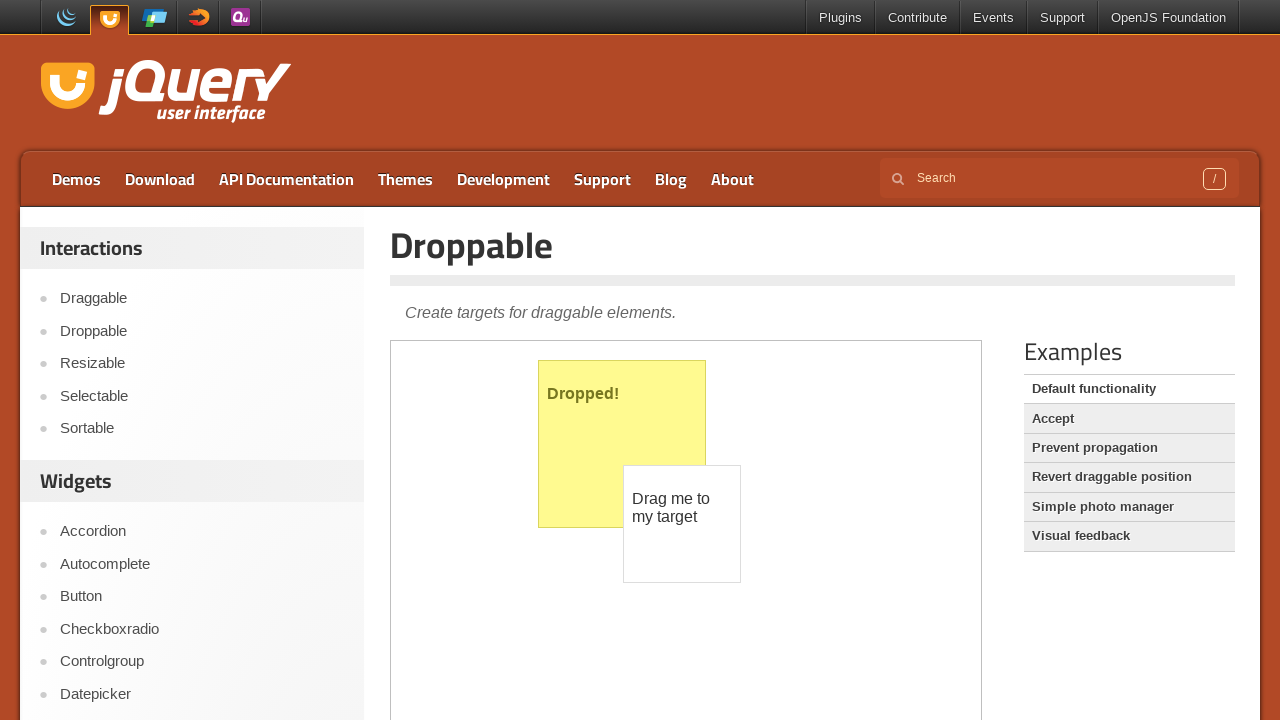

Released mouse button to complete drag by offset at (682, 524)
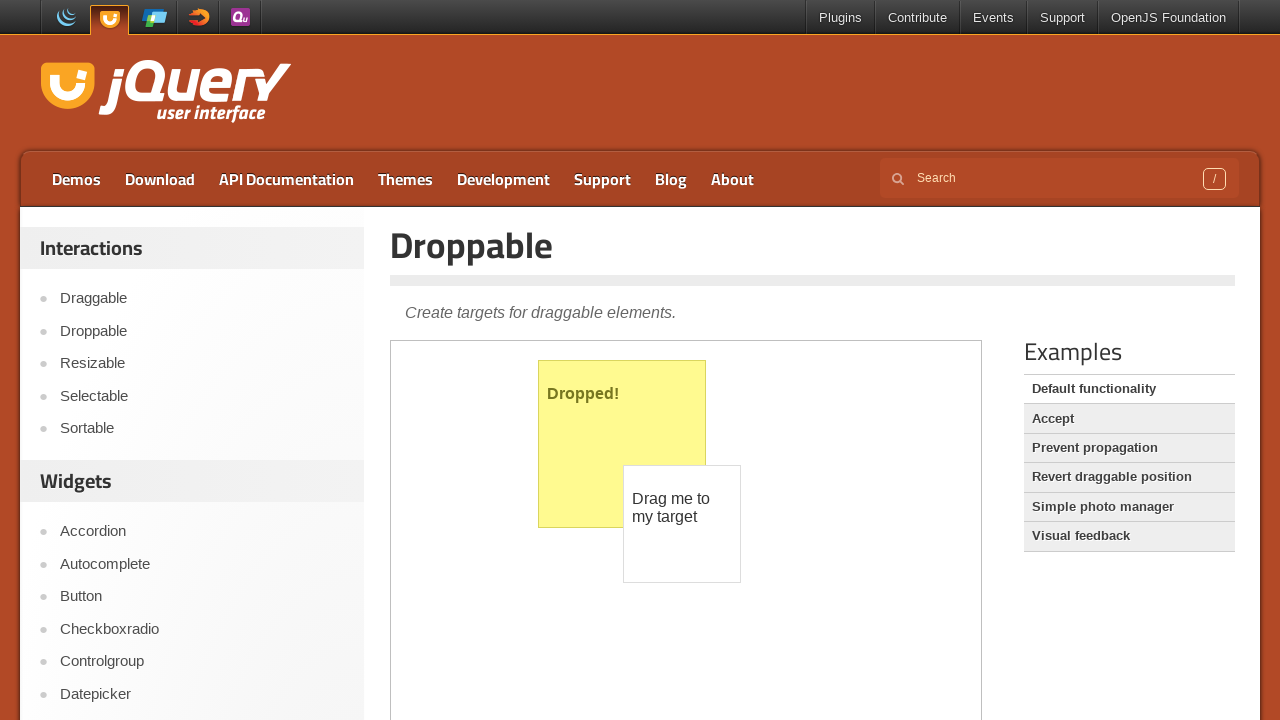

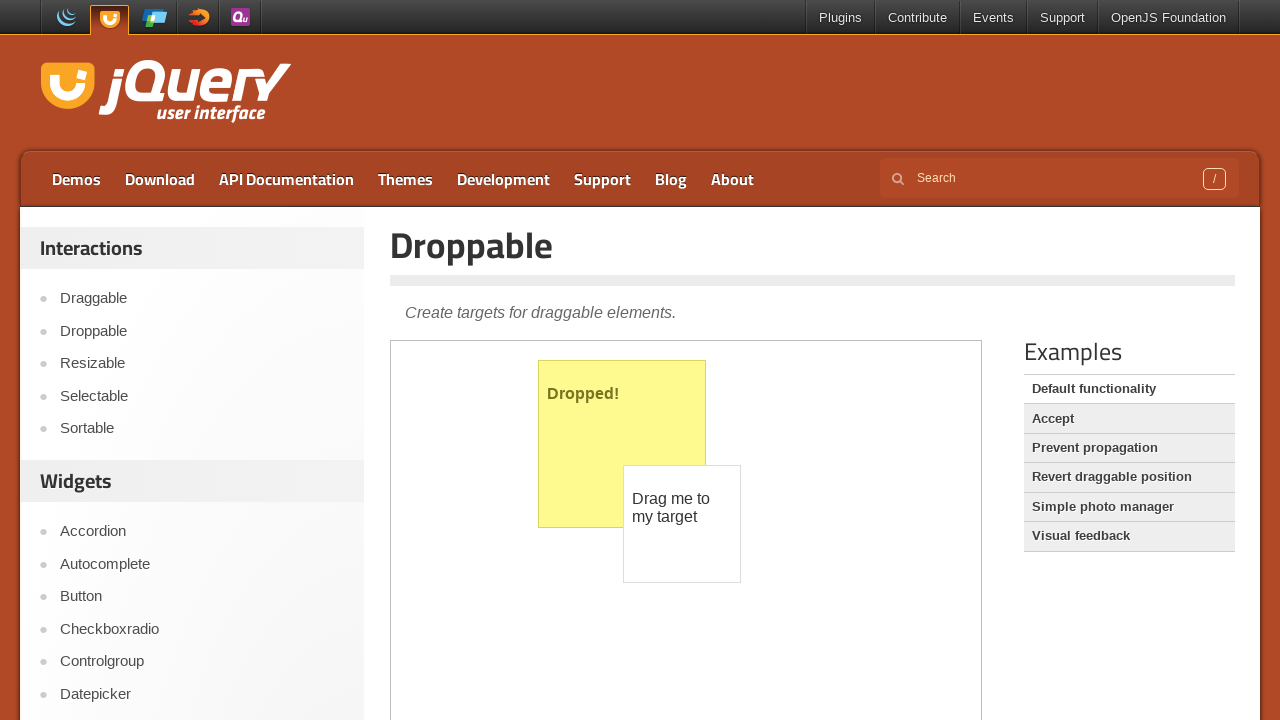